Tests right-click context menu functionality by performing a right-click on a button, selecting the Copy option, and accepting the resulting alert

Starting URL: https://swisnl.github.io/jQuery-contextMenu/demo.html

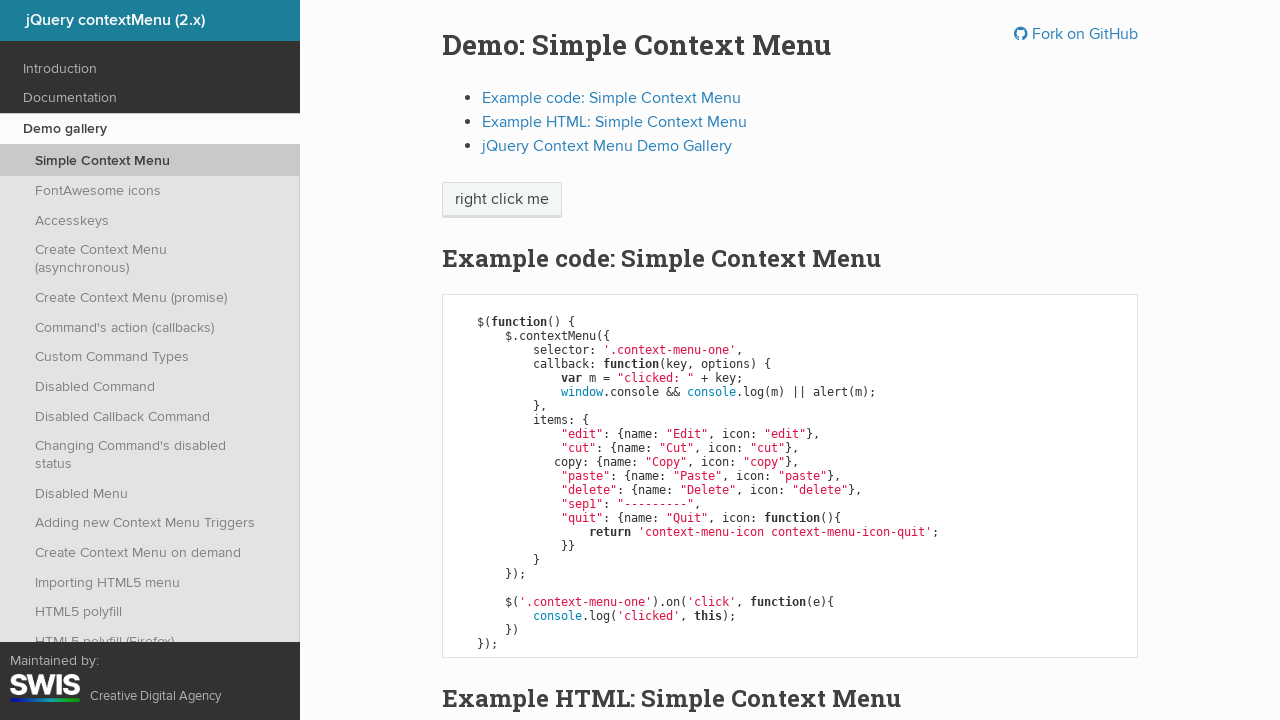

Located the context menu button element
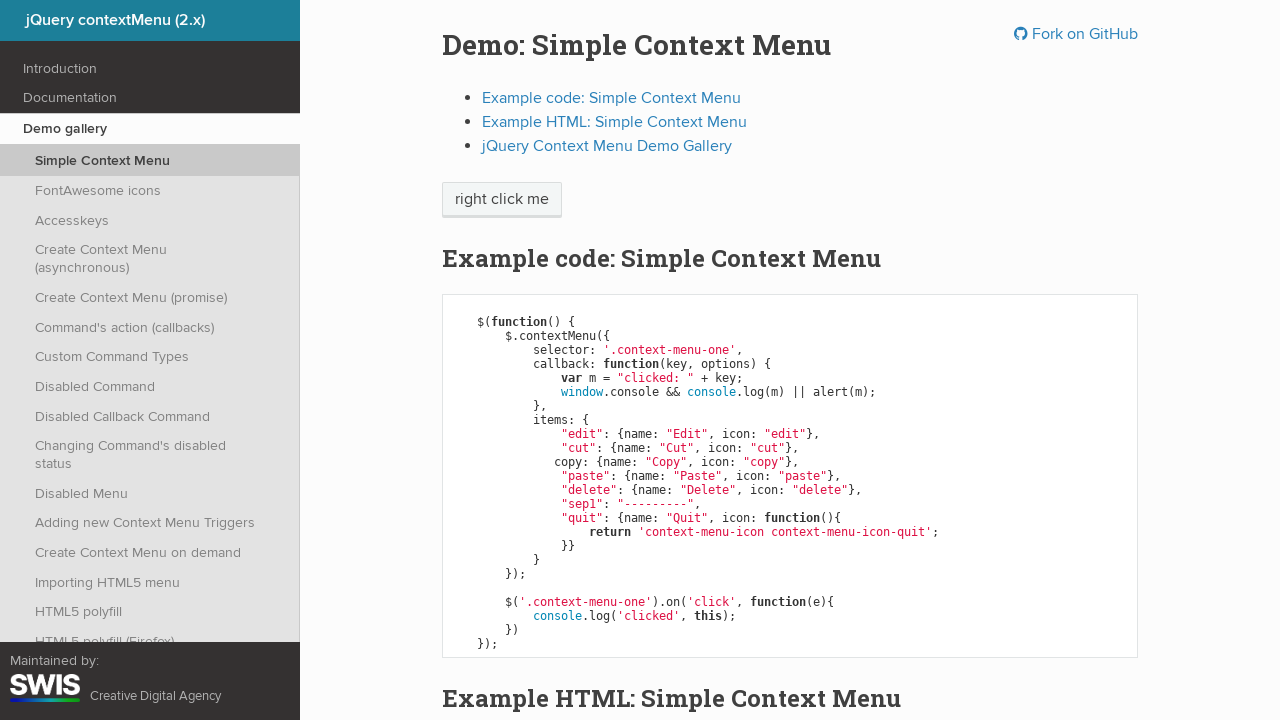

Right-clicked on the button to open context menu at (502, 200) on .context-menu-one.btn.btn-neutral
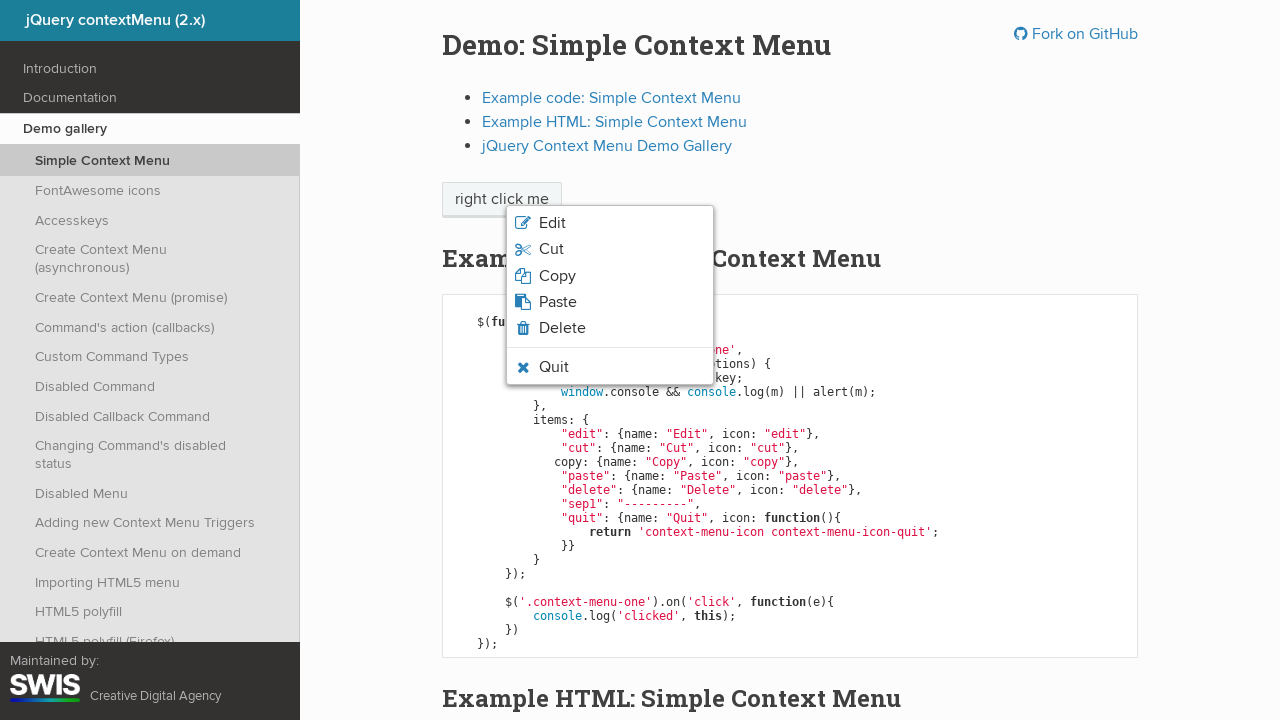

Clicked on Copy option in the context menu at (557, 276) on xpath=//span[normalize-space()='Copy']
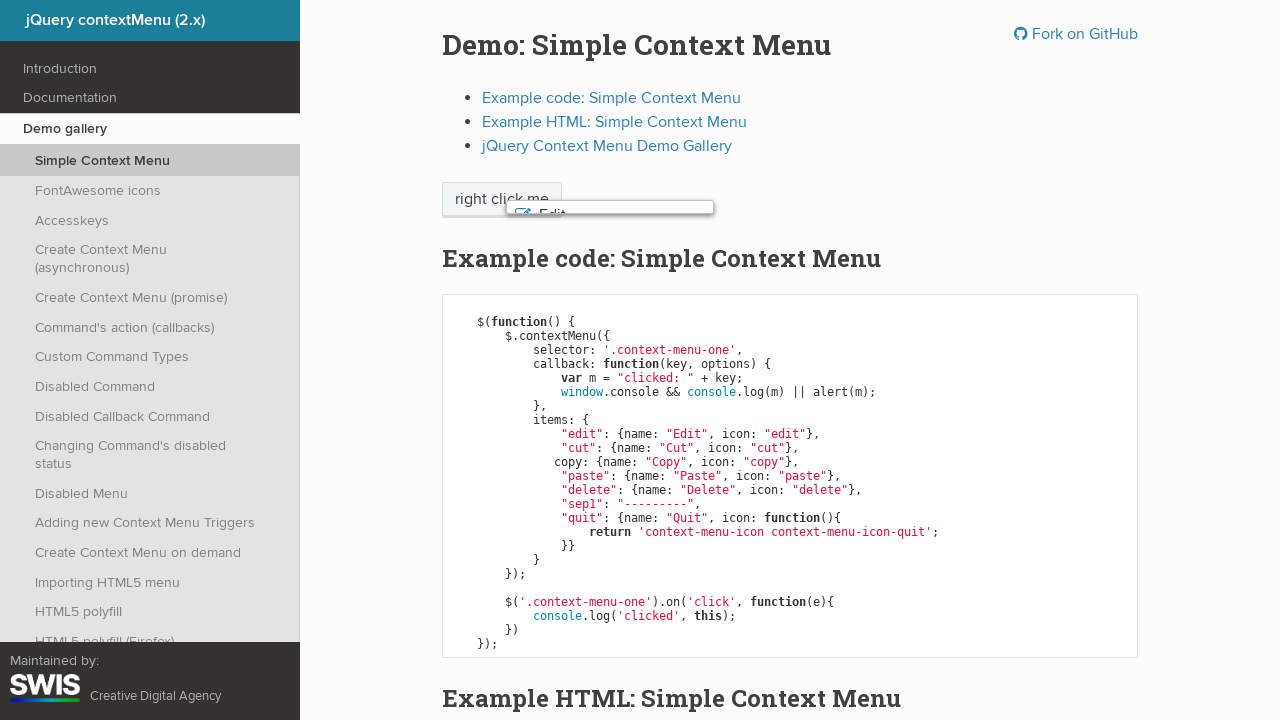

Alert dialog accepted
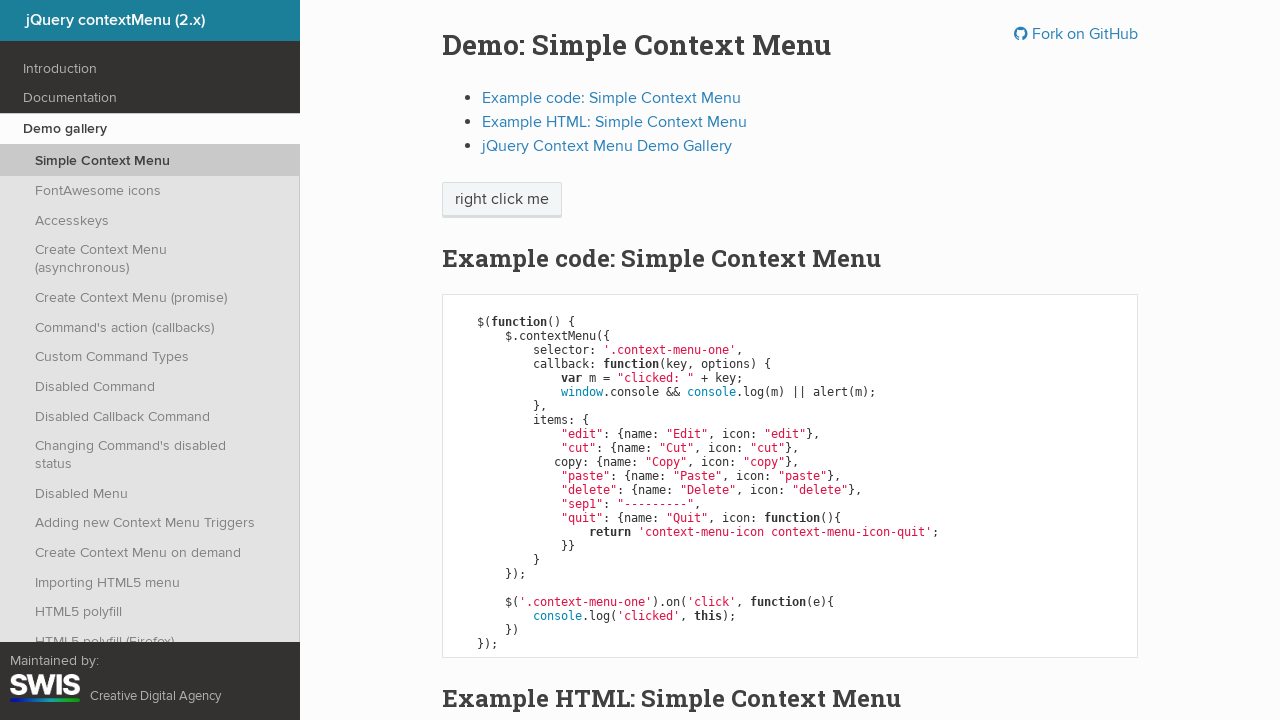

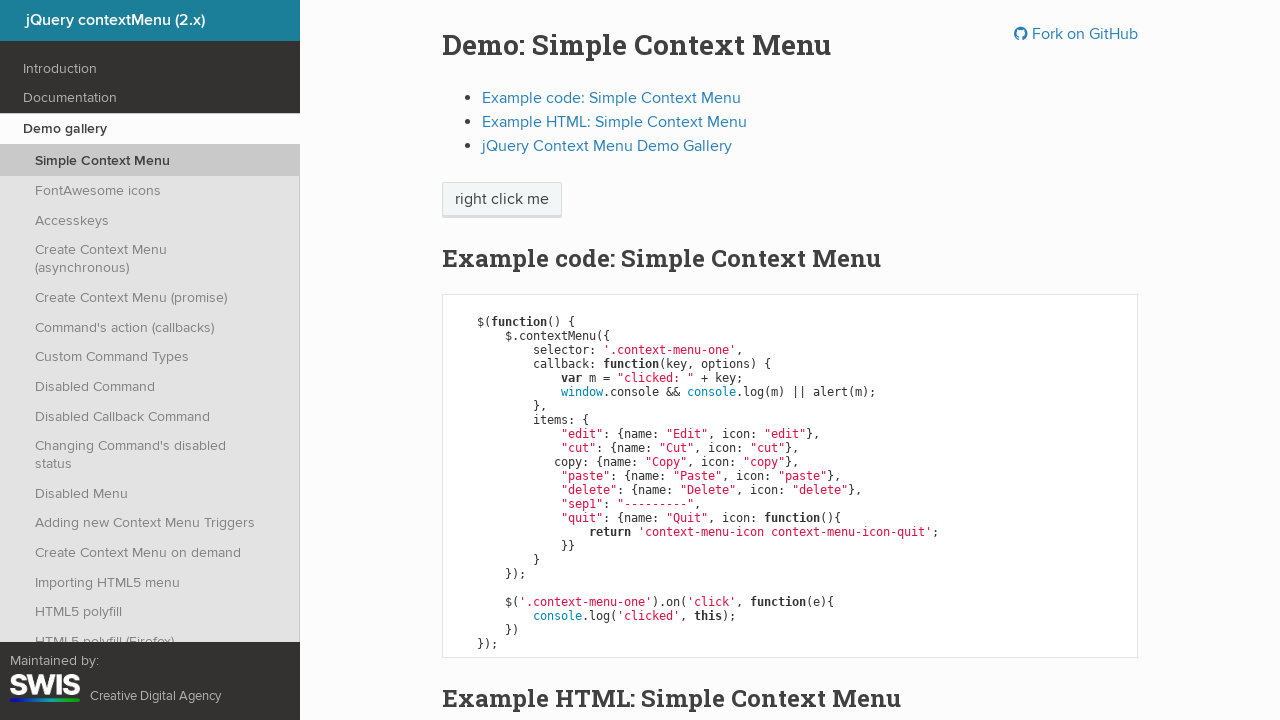